Tests successful registration flow by filling all required fields with valid data

Starting URL: https://www.sharelane.com/

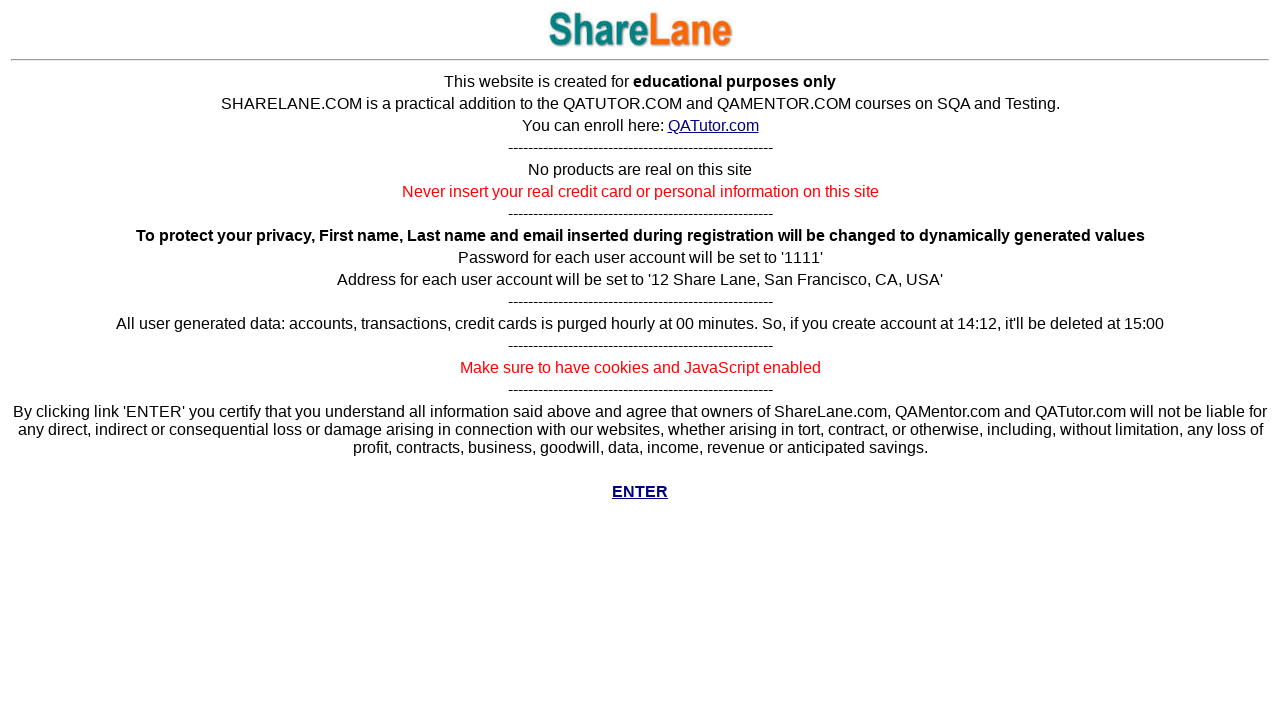

Clicked ENTER button on homepage at (640, 492) on text='ENTER'
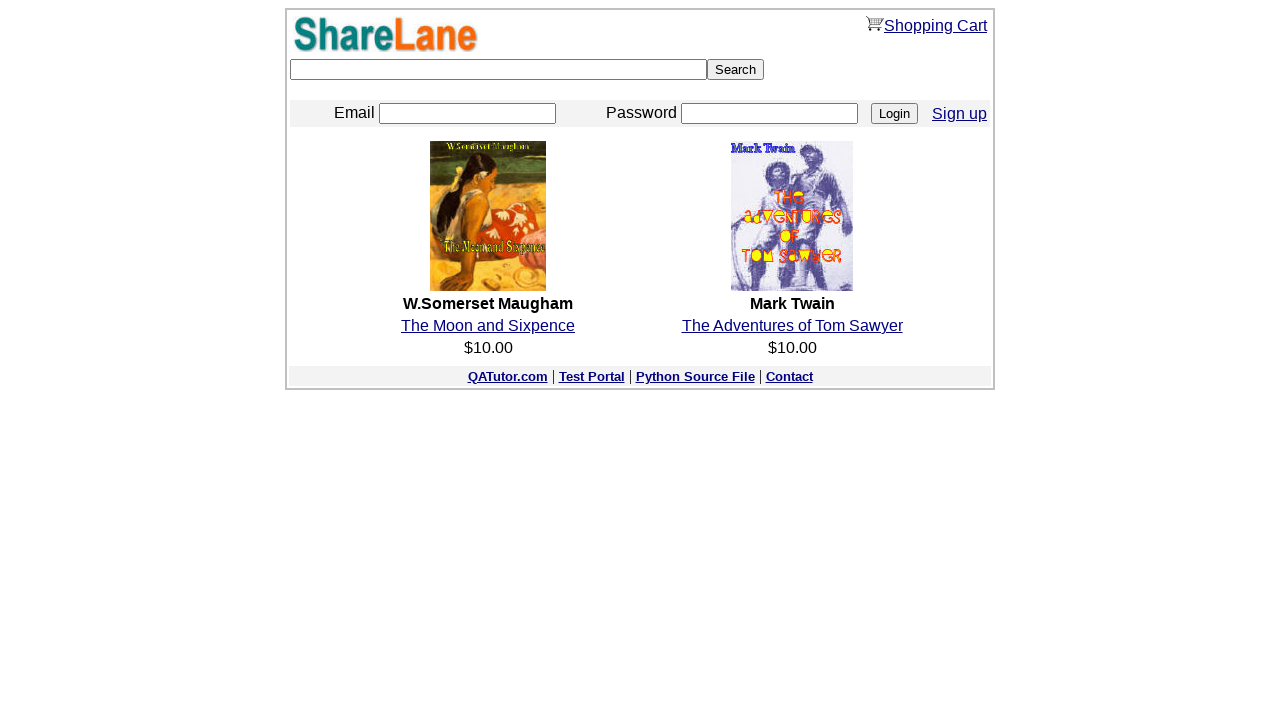

Navigated to registration page
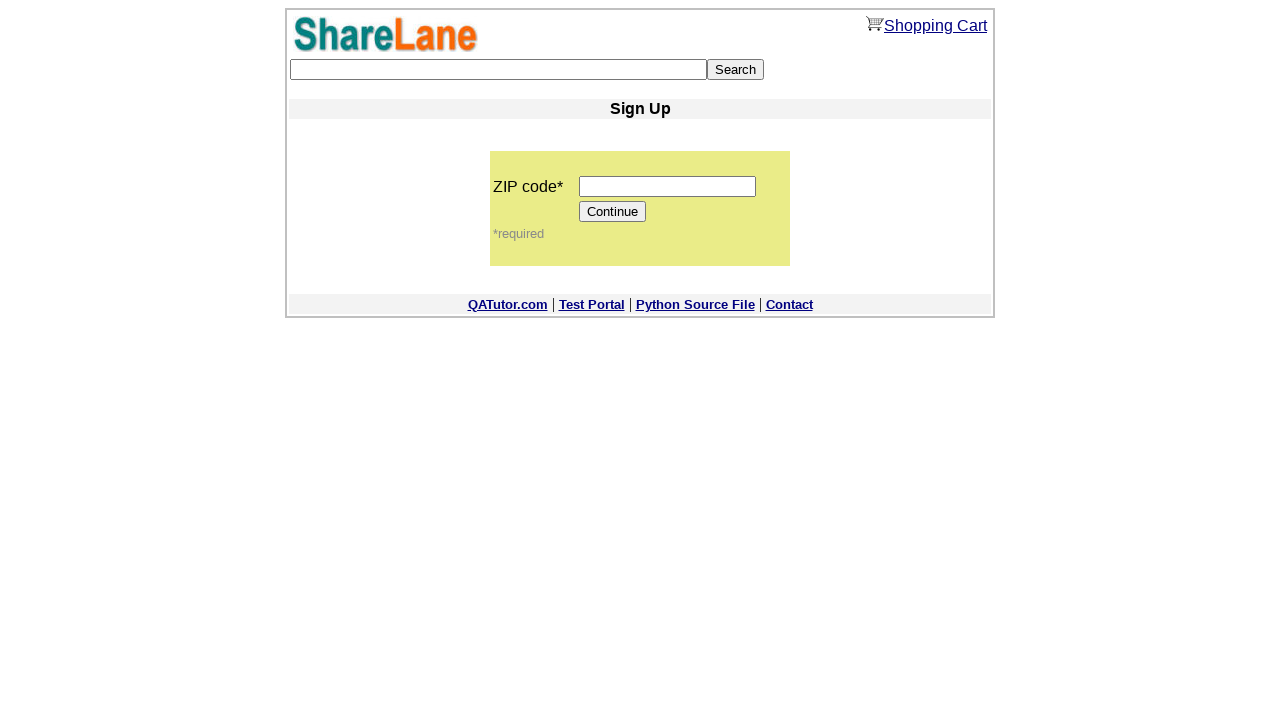

Filled zip code field with '12345' on input[name='zip_code']
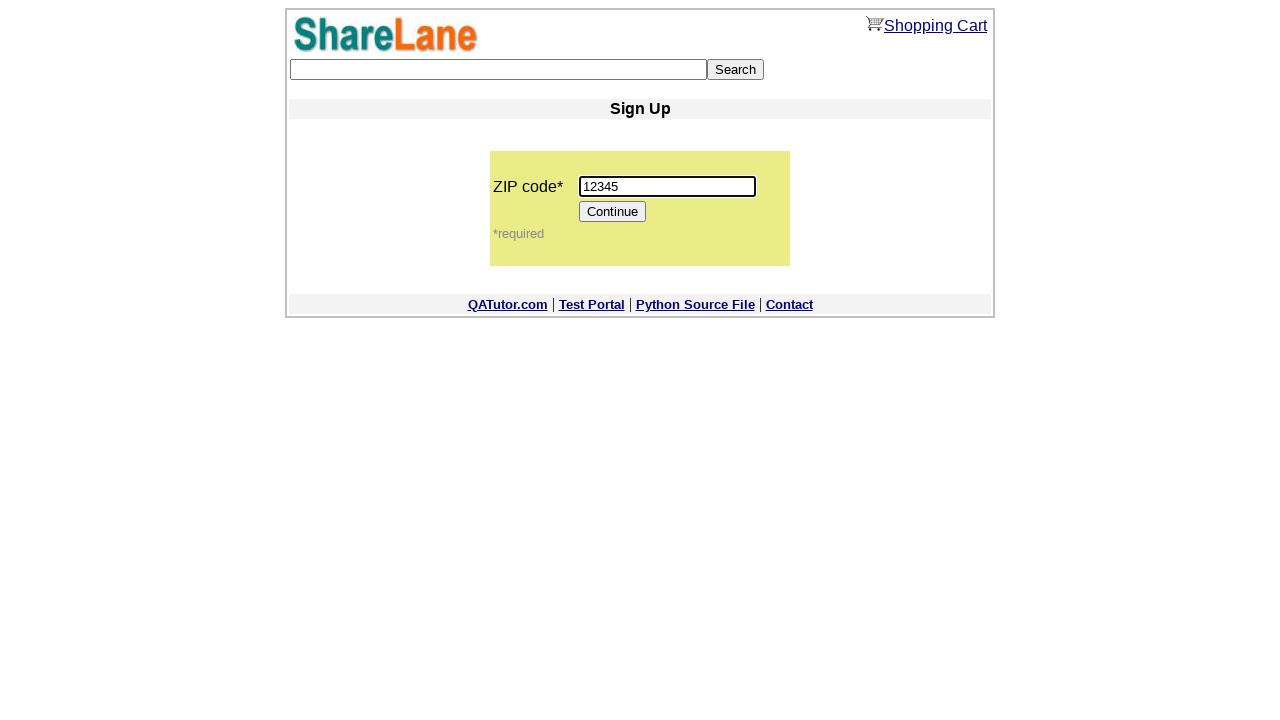

Clicked Continue button after entering zip code at (613, 212) on input[value='Continue']
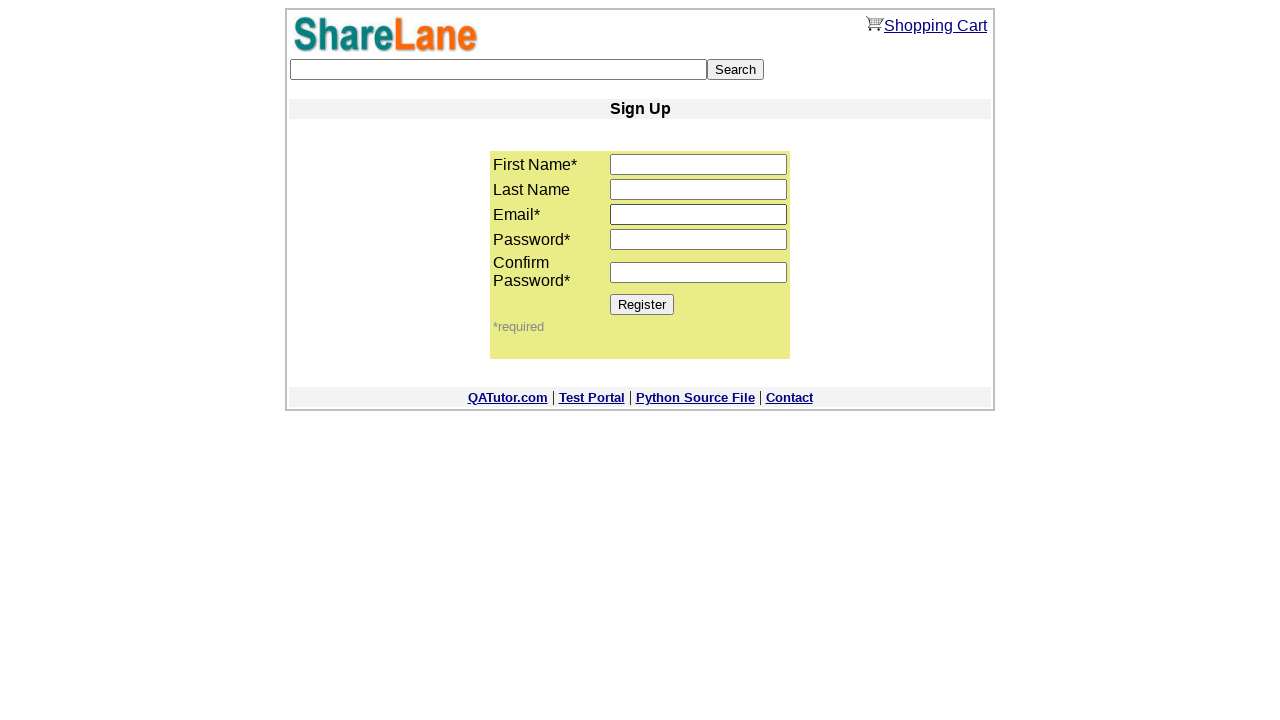

Filled first name field with 'George' on input[name='first_name']
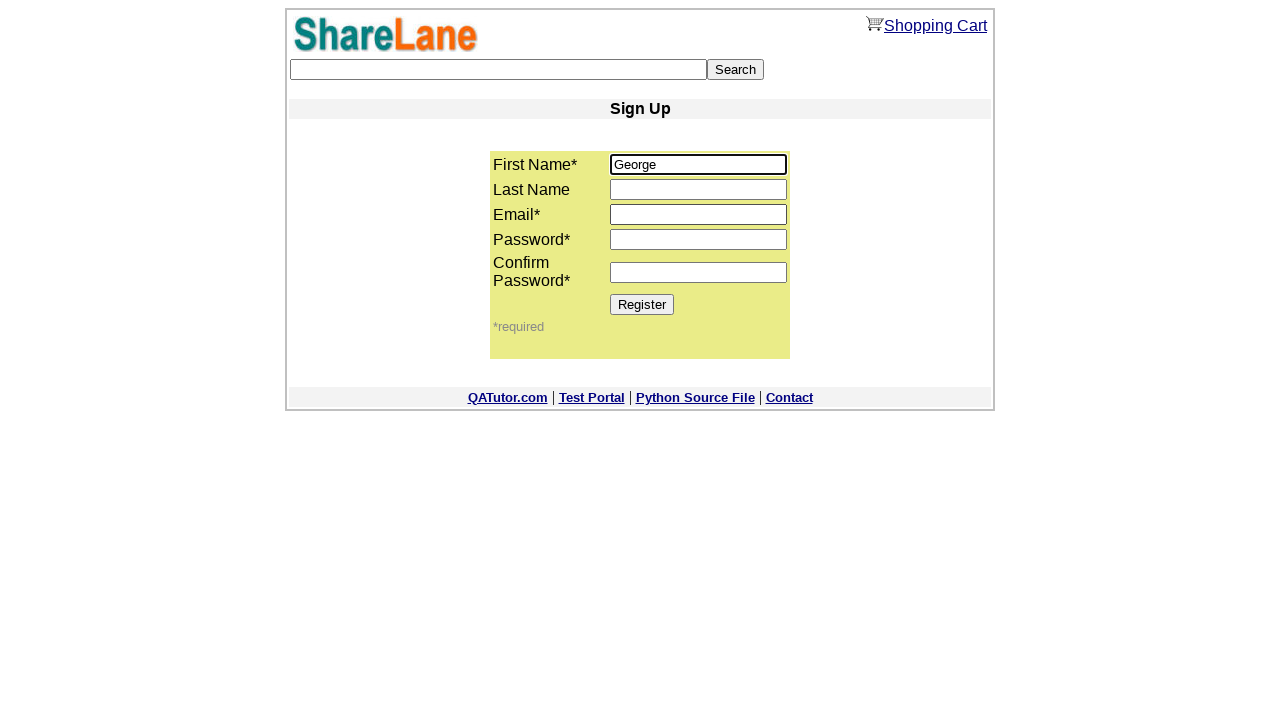

Filled last name field with 'Pupin' on input[name='last_name']
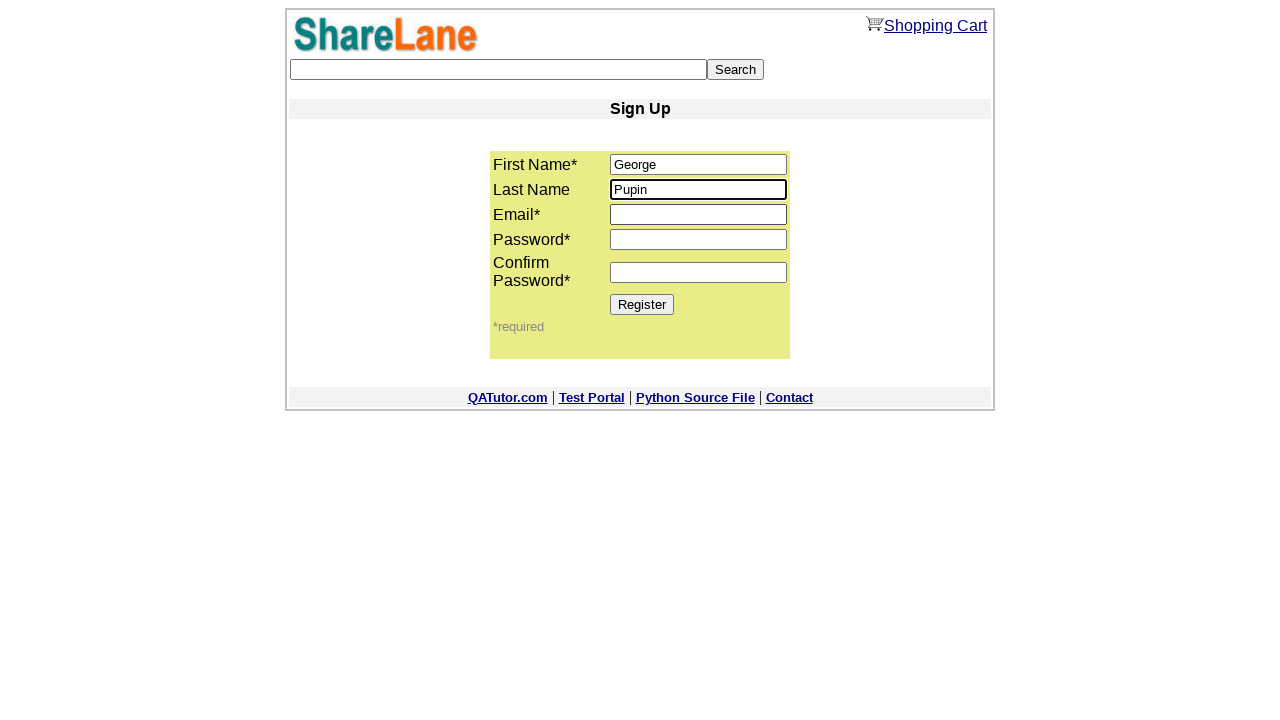

Filled email field with 'G.pupin@gmail.com' on input[name='email']
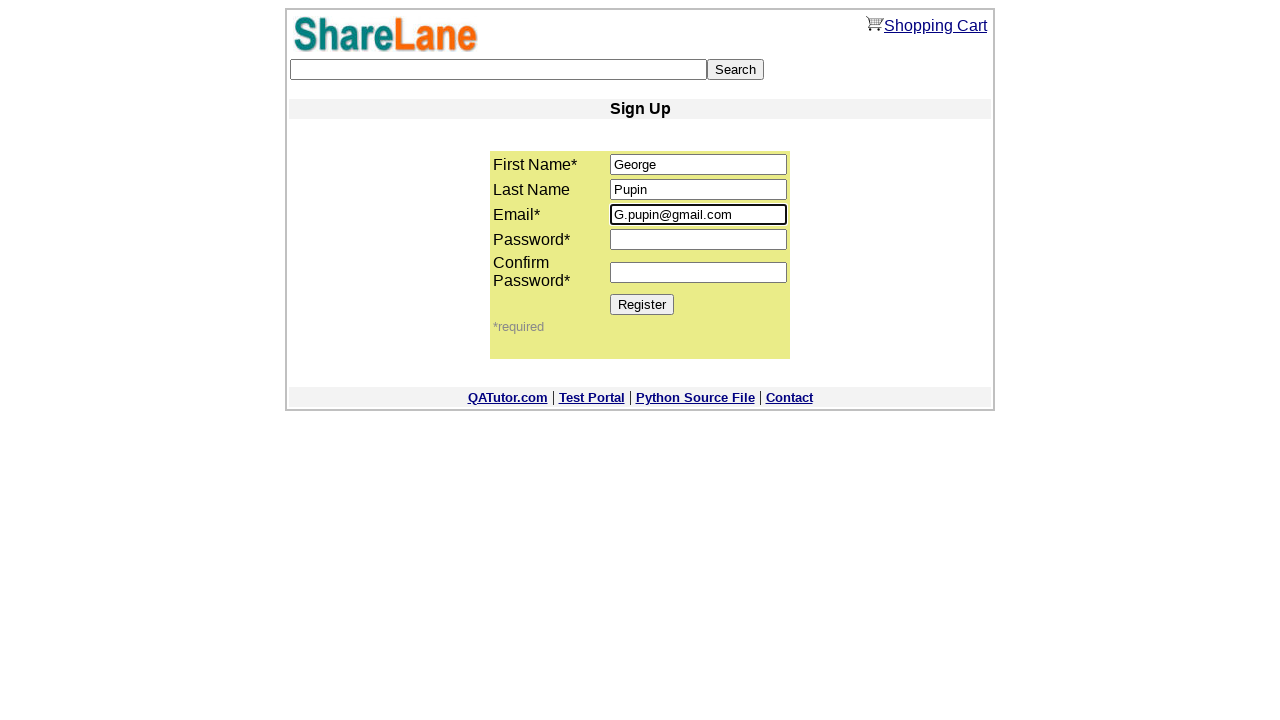

Filled password field with 'test123' on input[name='password1']
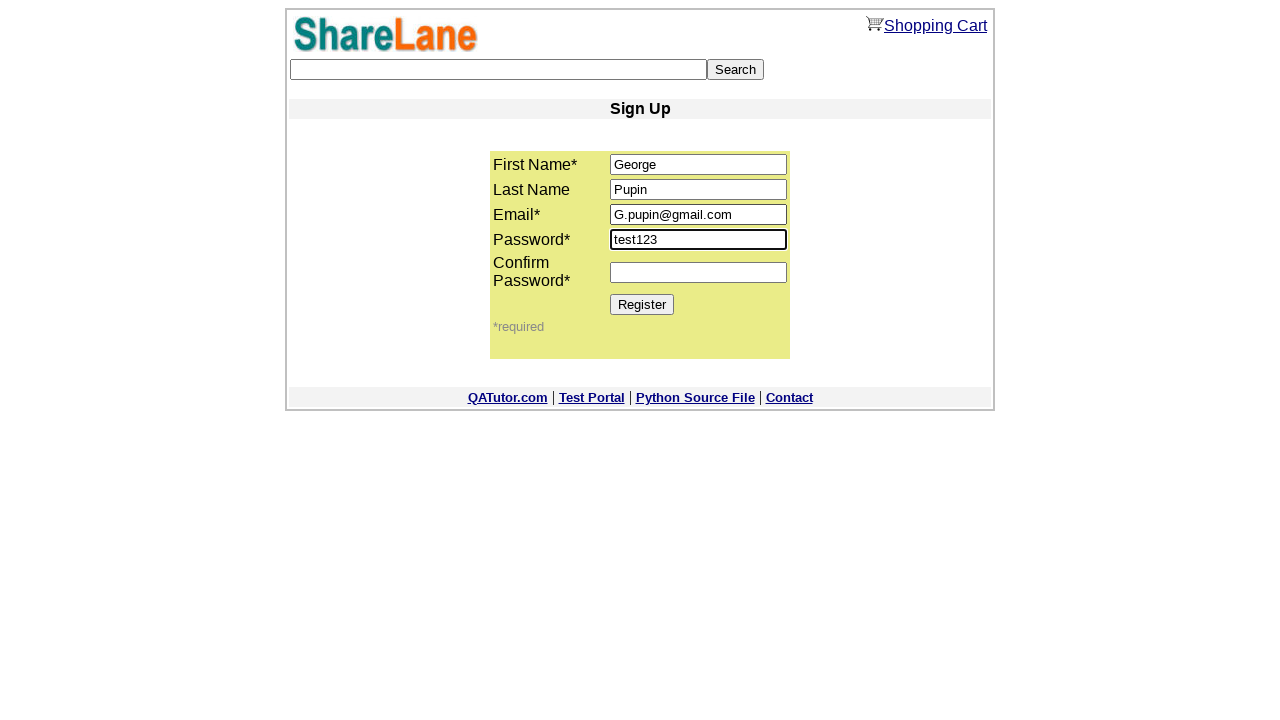

Filled password confirmation field with 'test123' on input[name='password2']
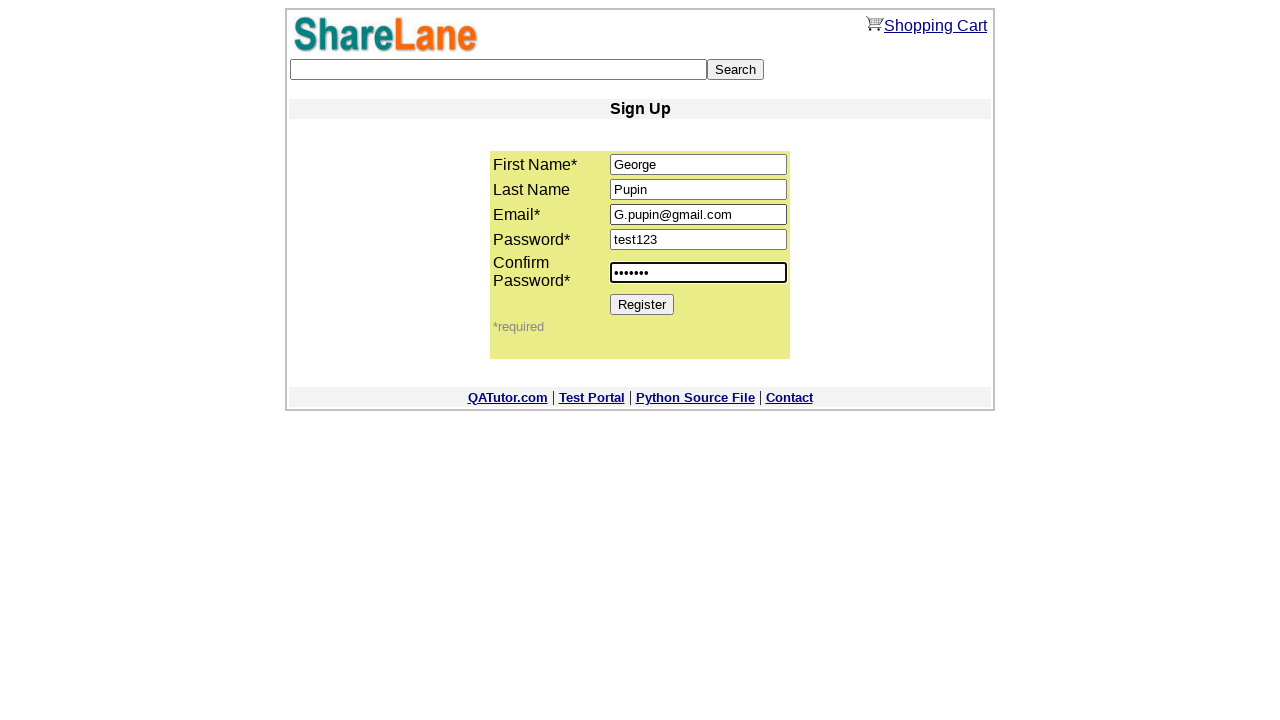

Clicked Register button to submit registration form at (642, 304) on input[value='Register']
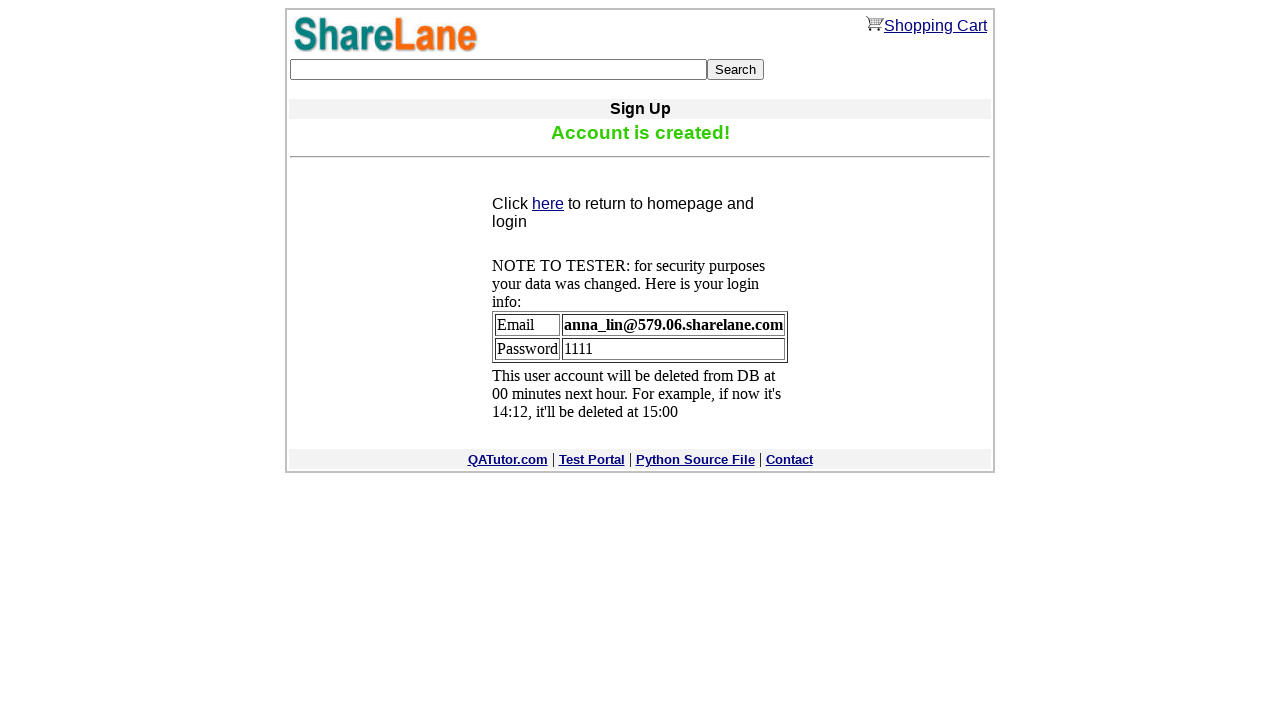

Registration confirmation message appeared successfully
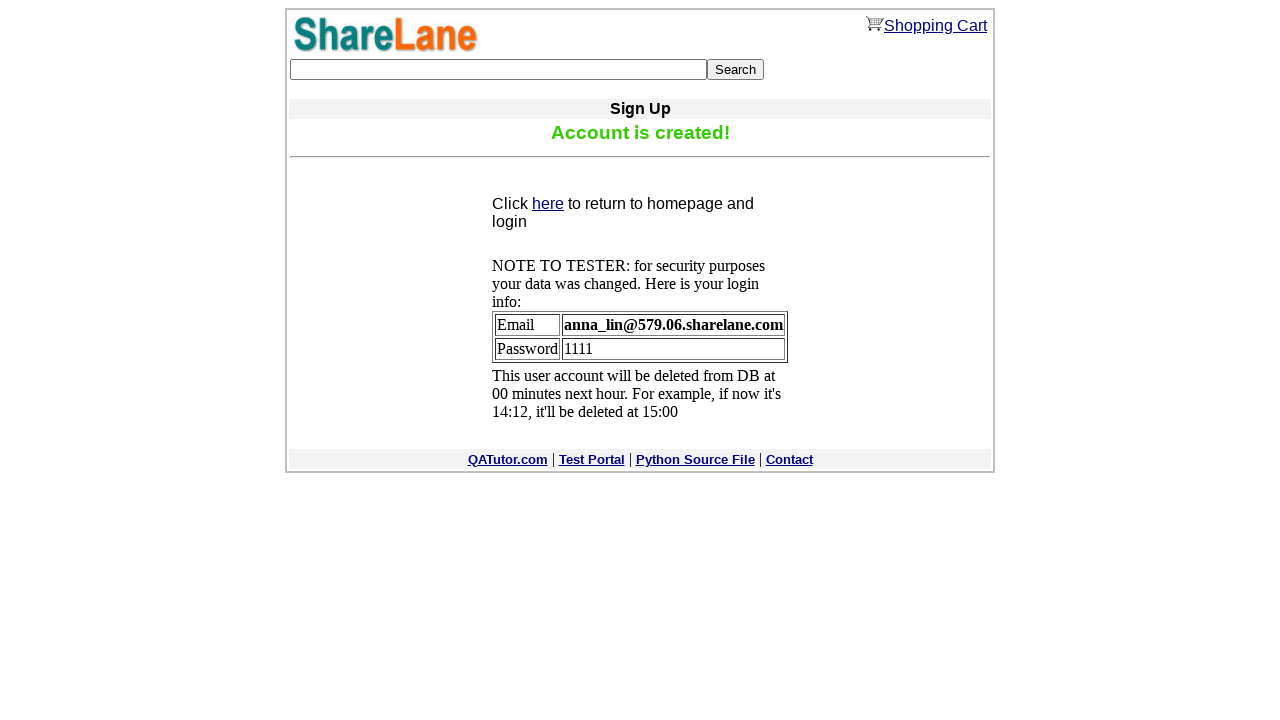

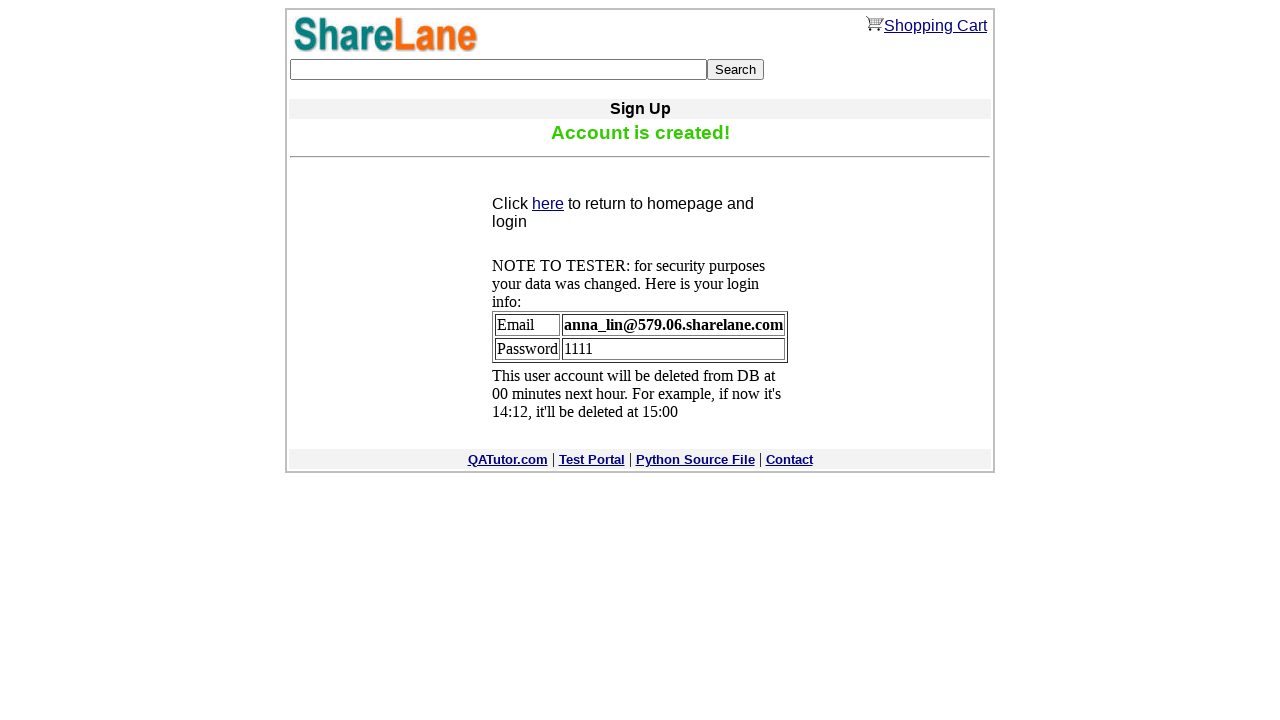